Tests the auto-waiting functionality on the UI Testing Playground by navigating to the Auto Wait section, applying a 3-second delay, and clicking a button to verify proper wait handling.

Starting URL: http://uitestingplayground.com

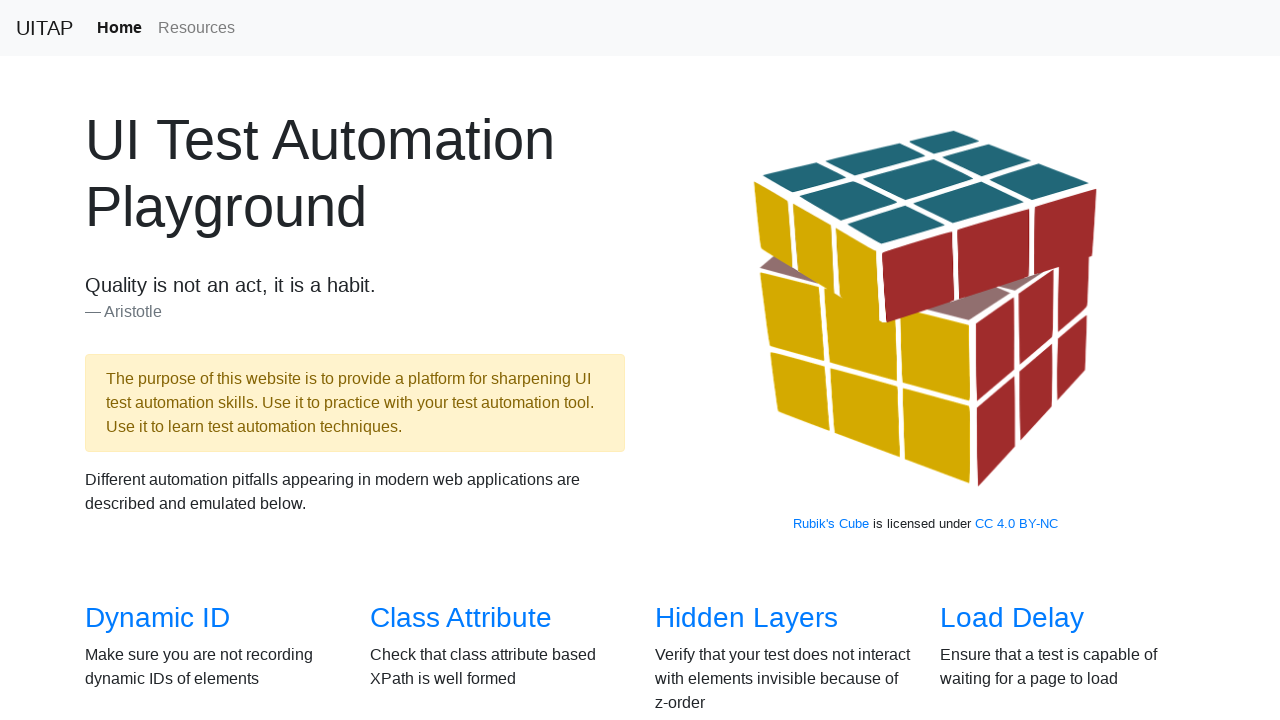

Clicked on Auto Wait link to navigate to Auto Wait section at (716, 501) on internal:role=link[name="Auto Wait"i]
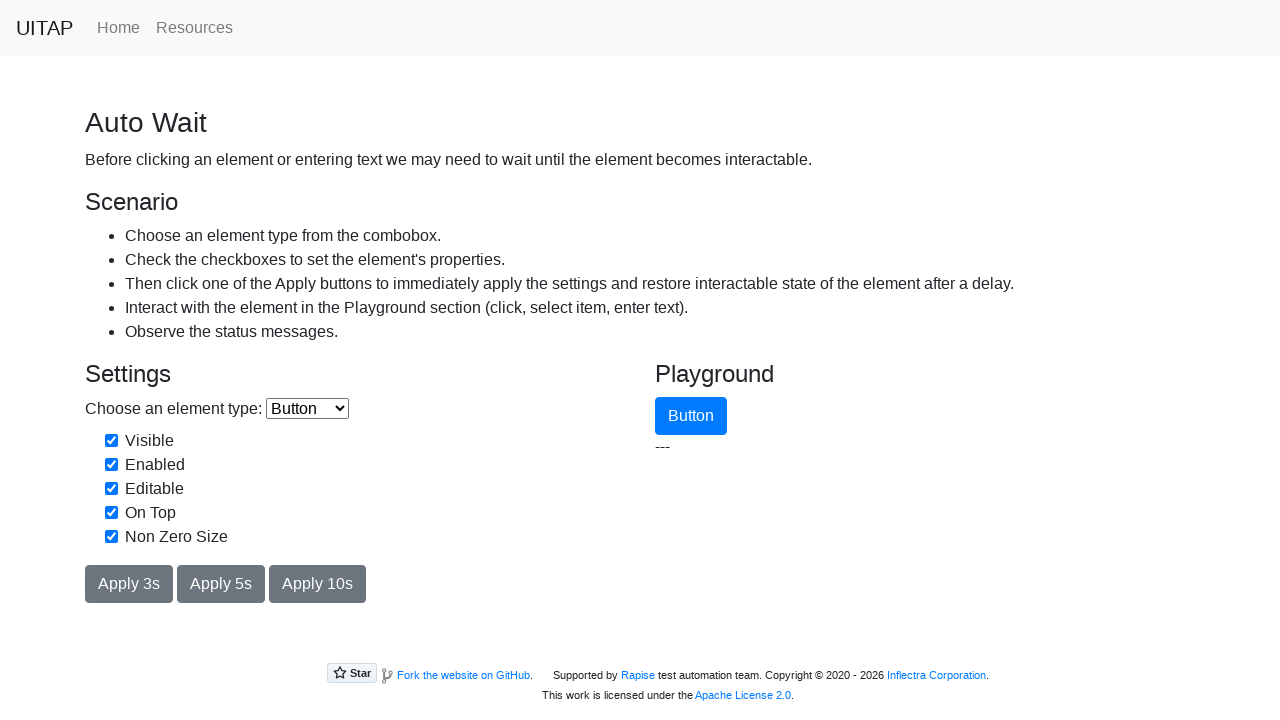

Clicked Apply 3s button to apply 3-second delay at (129, 584) on internal:role=button[name="Apply 3s"i]
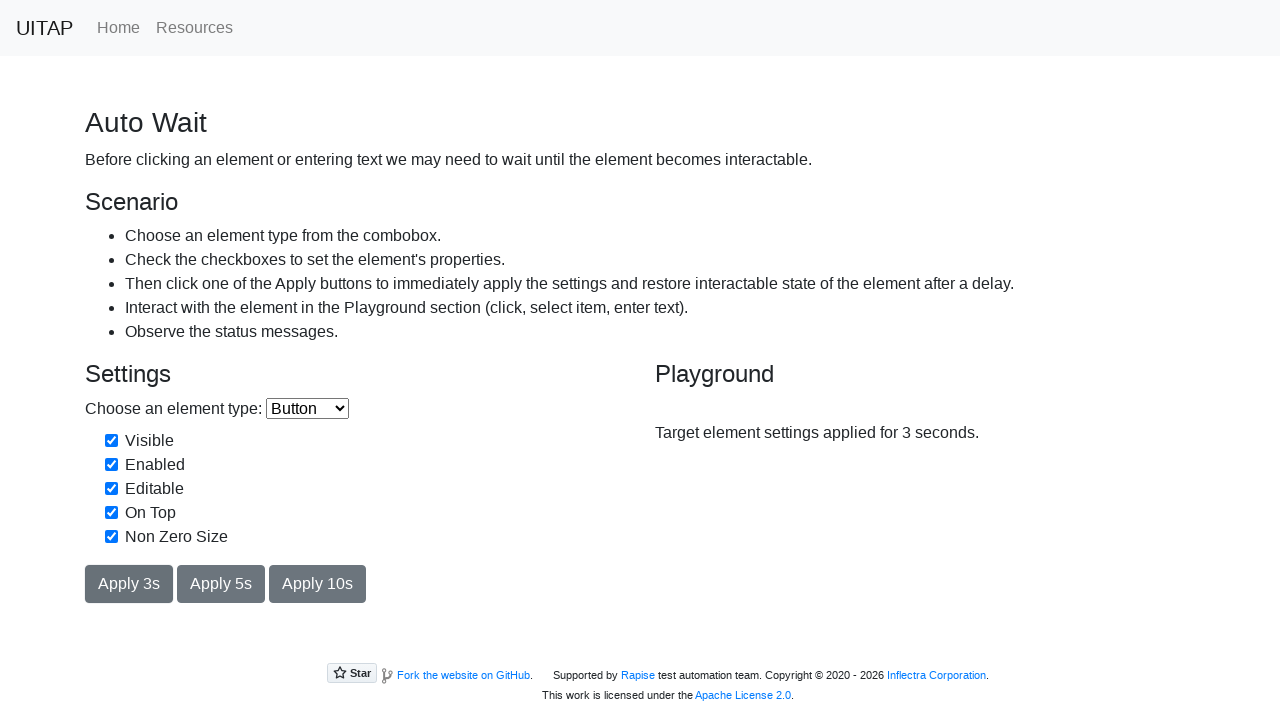

Clicked Button after auto-wait handled the 3-second delay at (691, 416) on internal:role=button[name="Button"i]
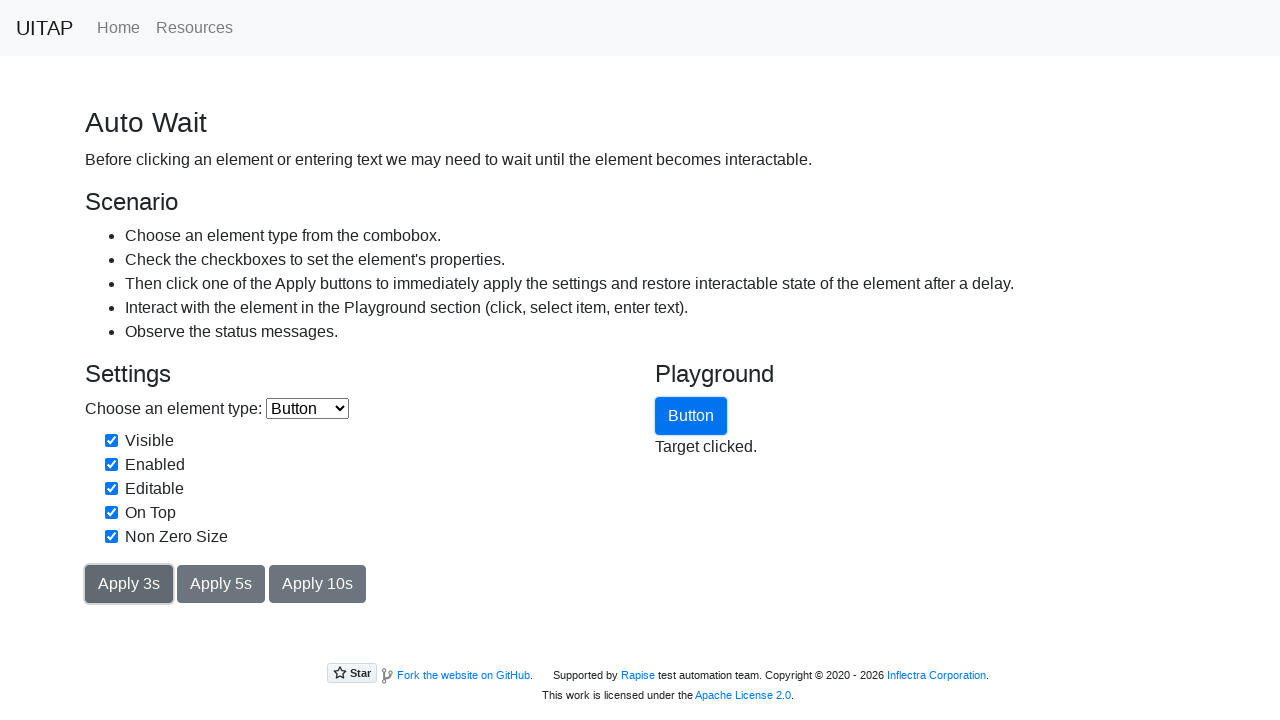

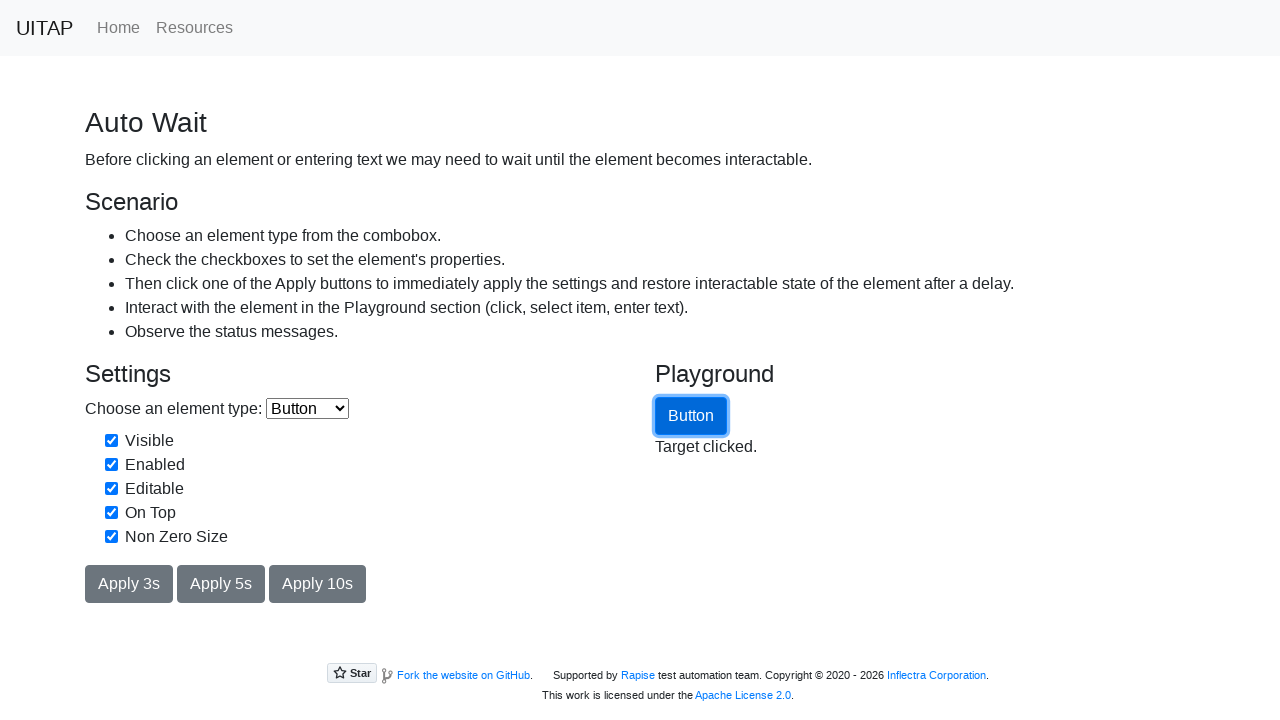